Tests password recovery form with a valid email format but unregistered email address, verifying the appropriate error message is displayed

Starting URL: http://testgrade.sfedu.ru/remind

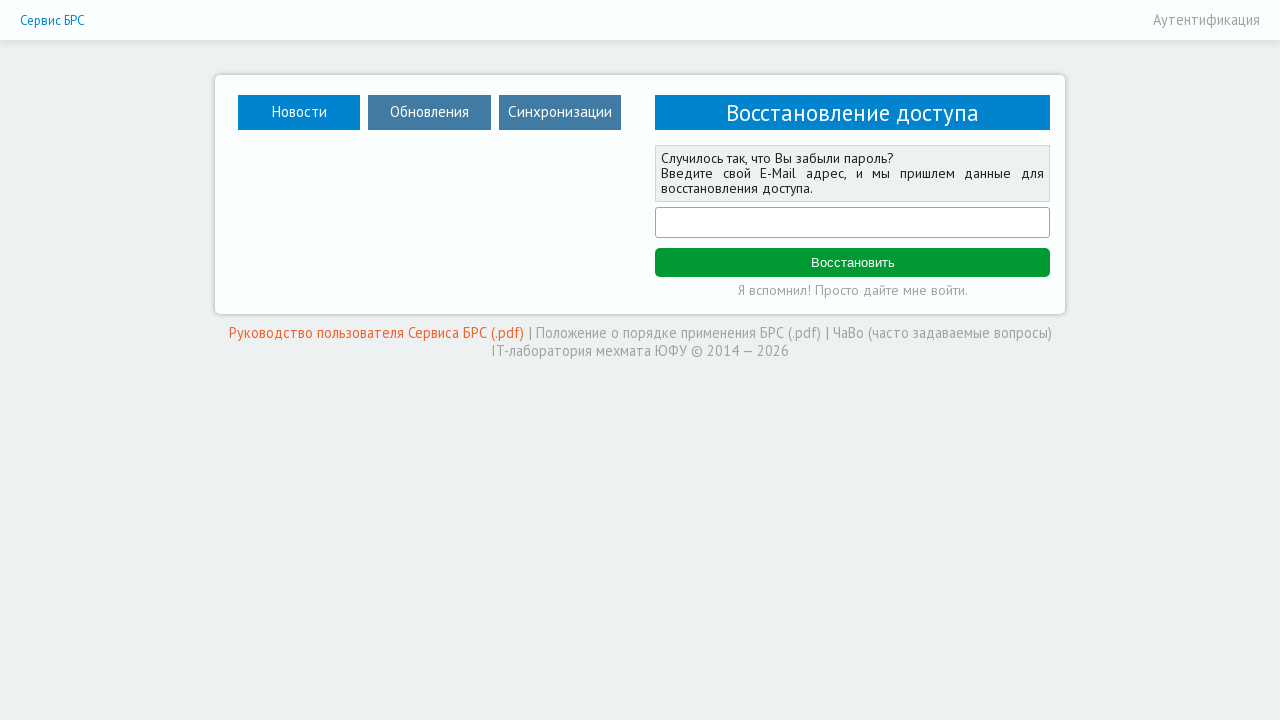

Email field became visible
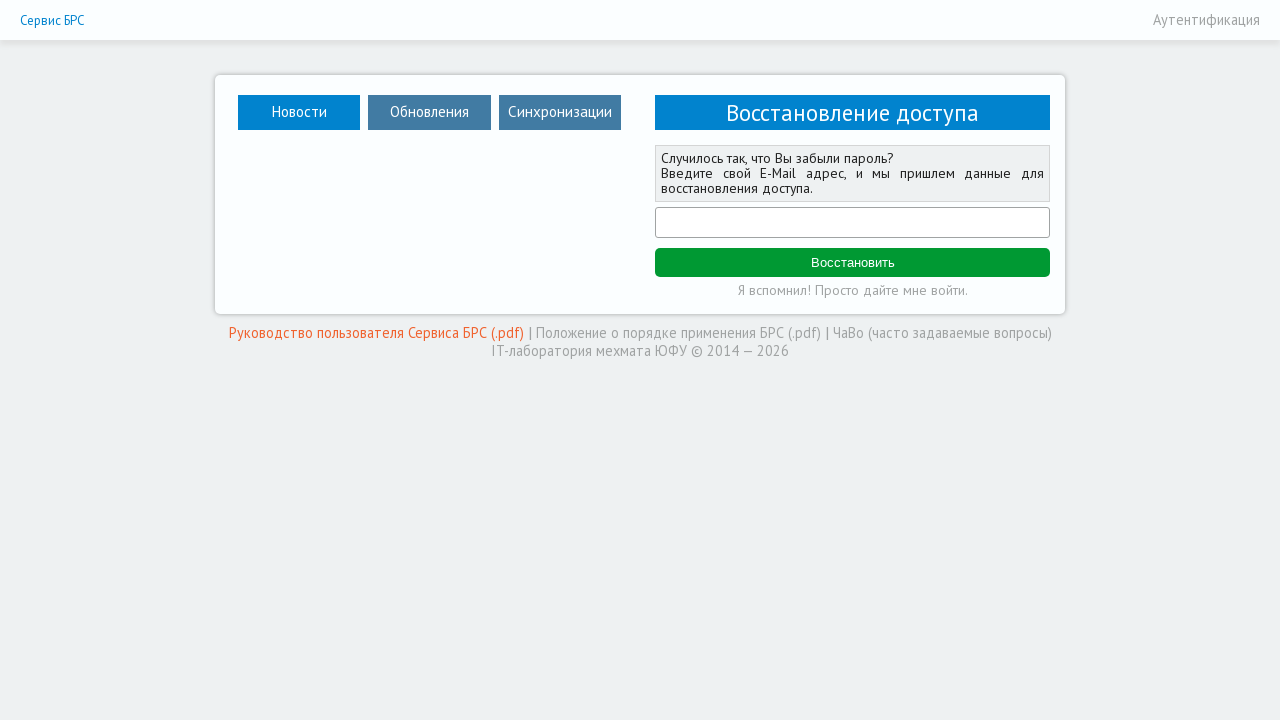

Entered unregistered email address '123@mail.ru' into the email field on #email
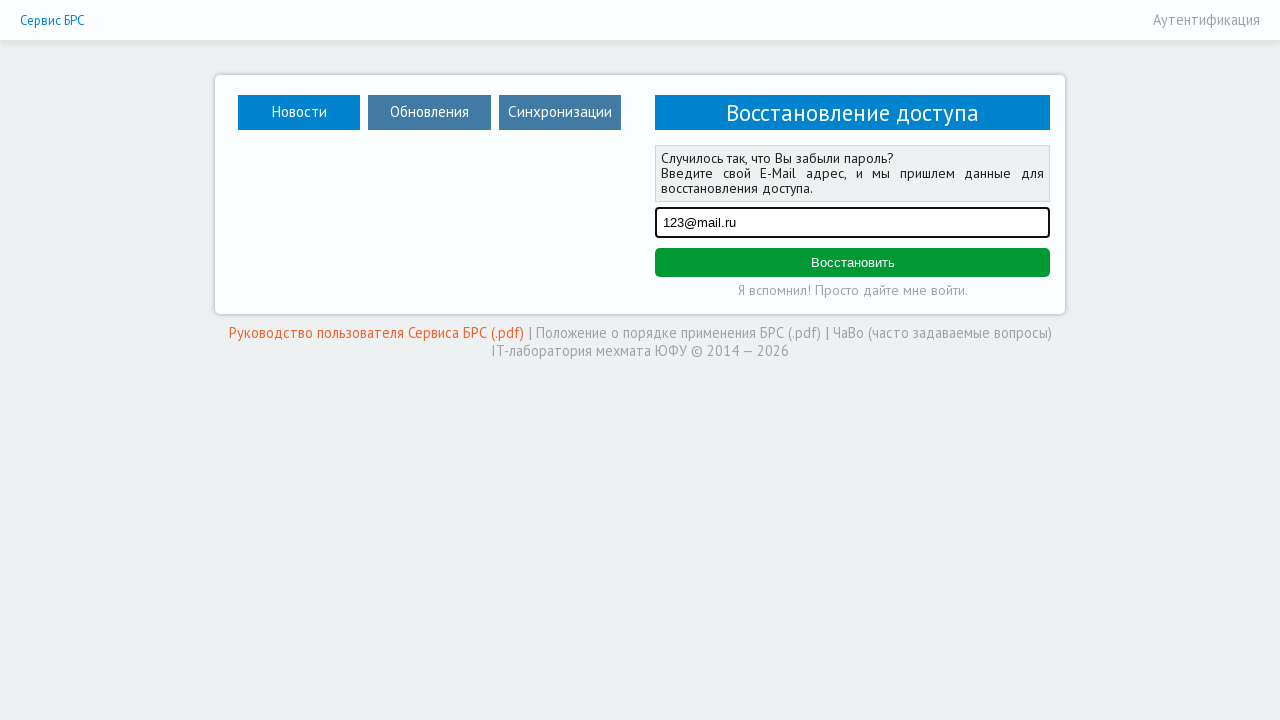

Clicked the password recovery submit button at (852, 263) on #remind
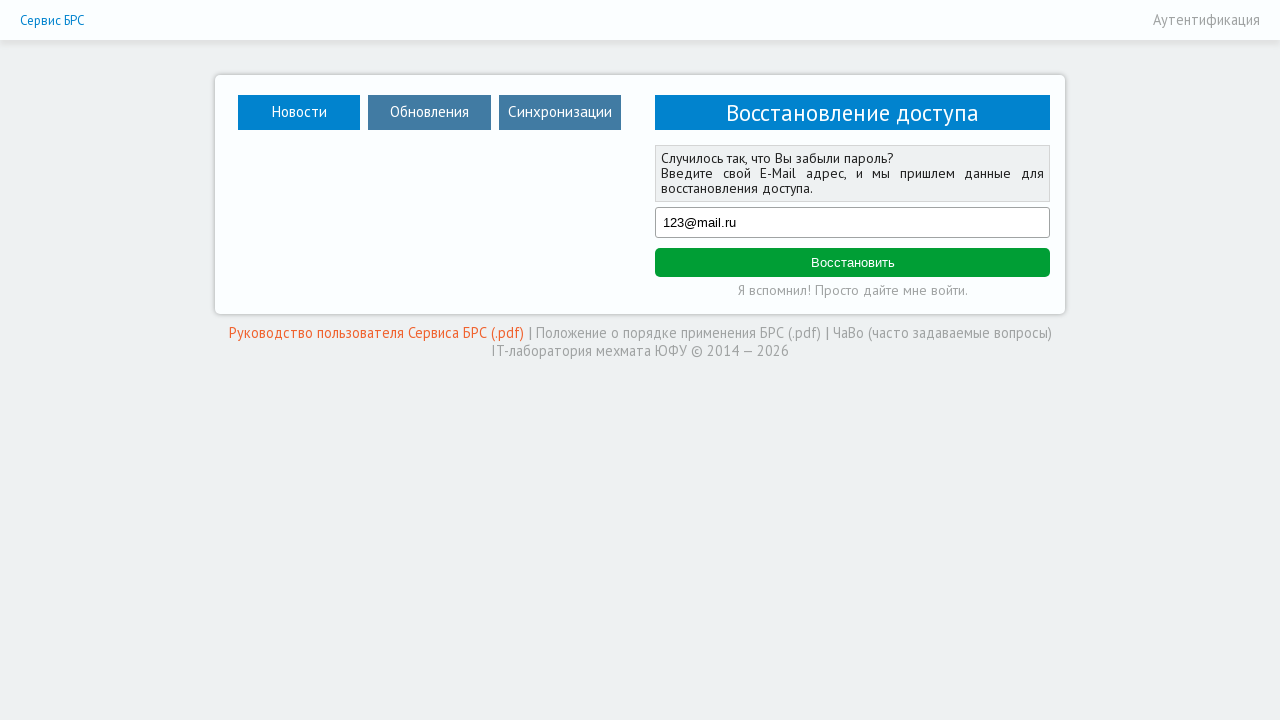

Error message appeared confirming email is not registered
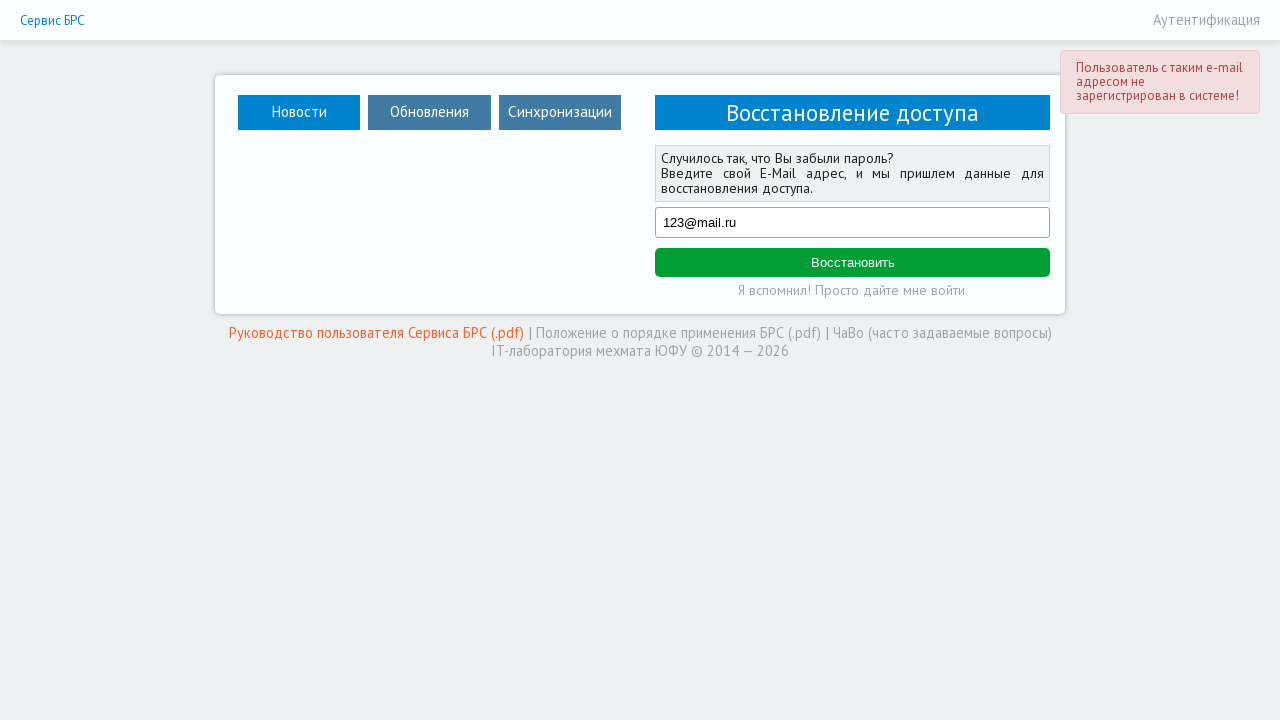

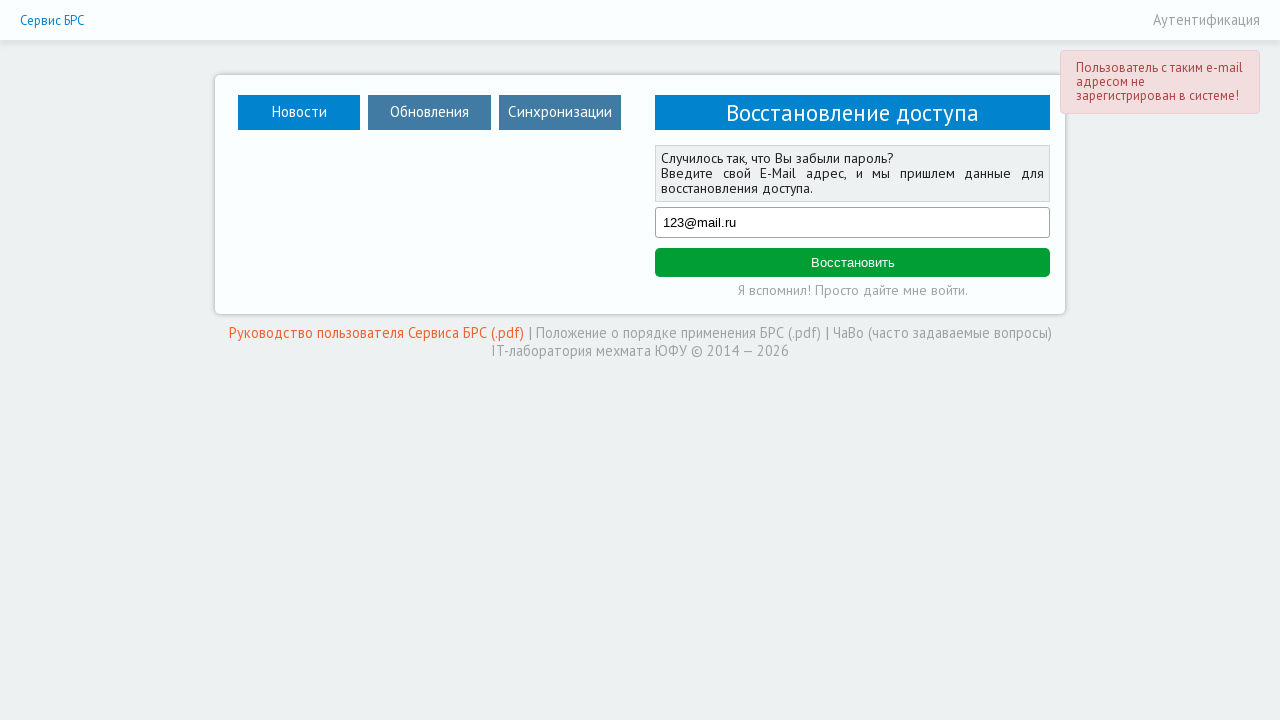